Tests login form validation by entering incorrect credentials and verifying the error message is displayed

Starting URL: https://rahulshettyacademy.com/locatorspractice/

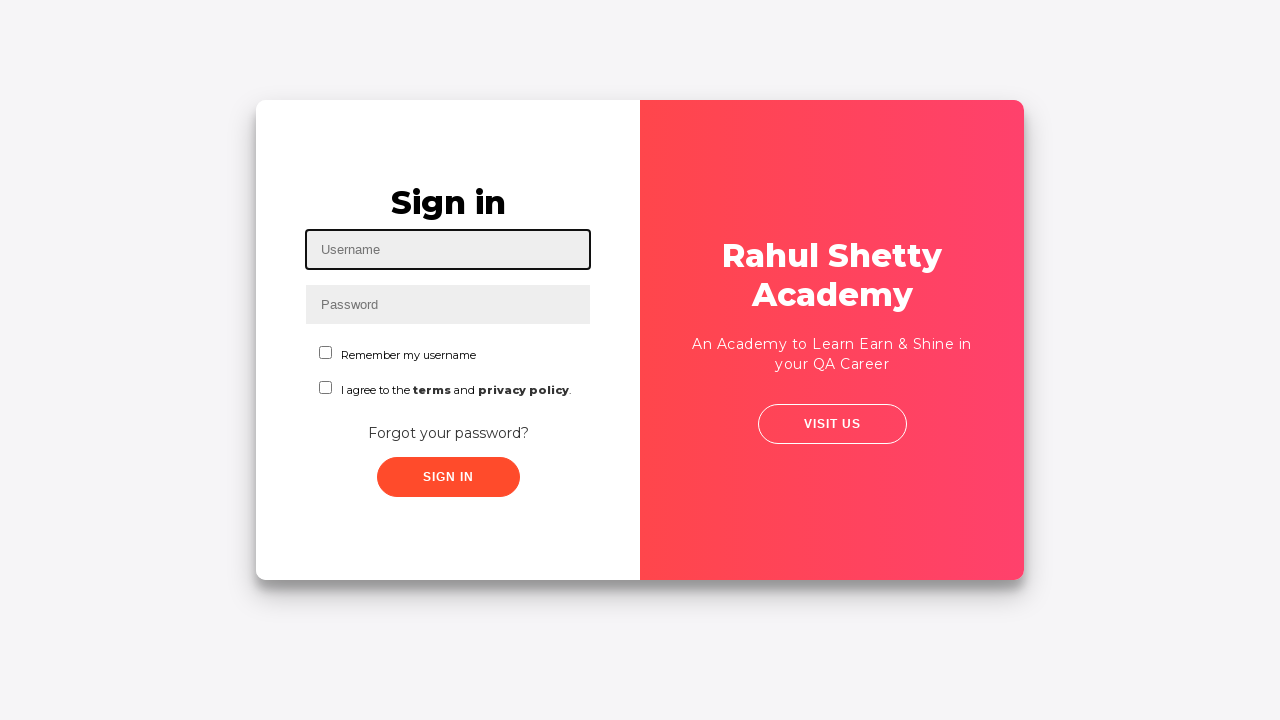

Filled username field with 'rahulshetty' on #inputUsername
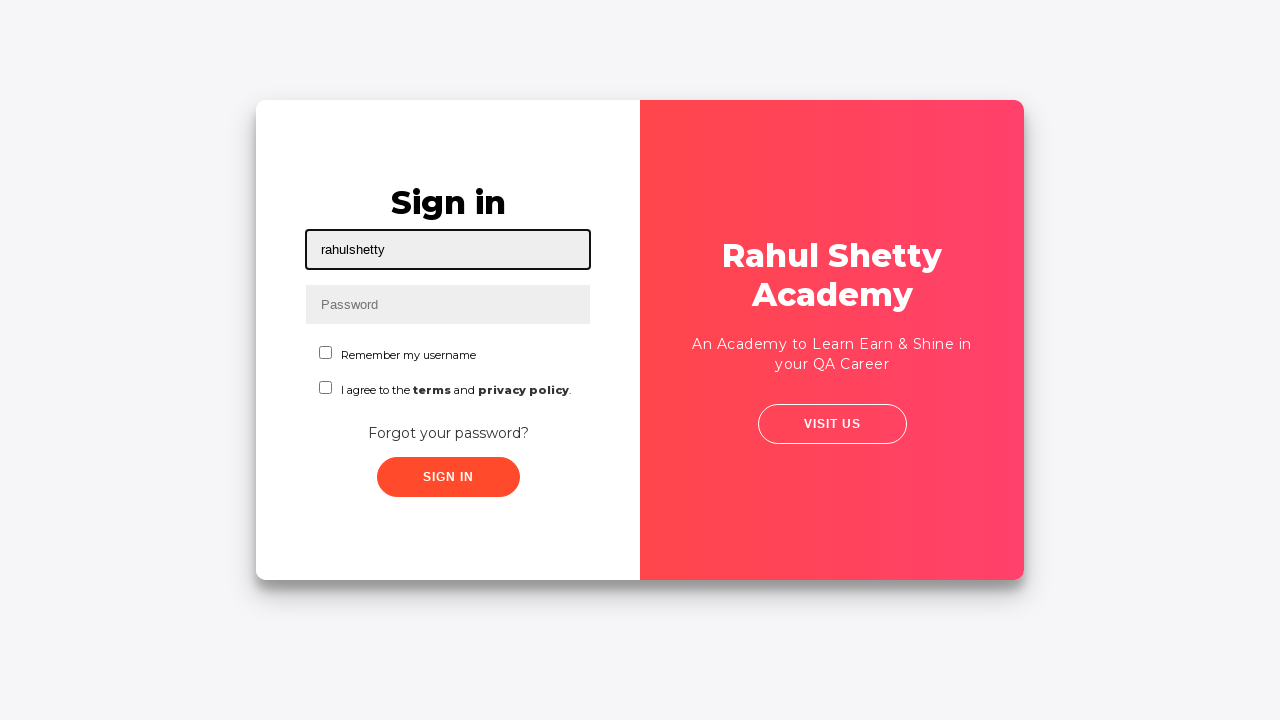

Filled password field with 'rahulshetty' on [type="password"]
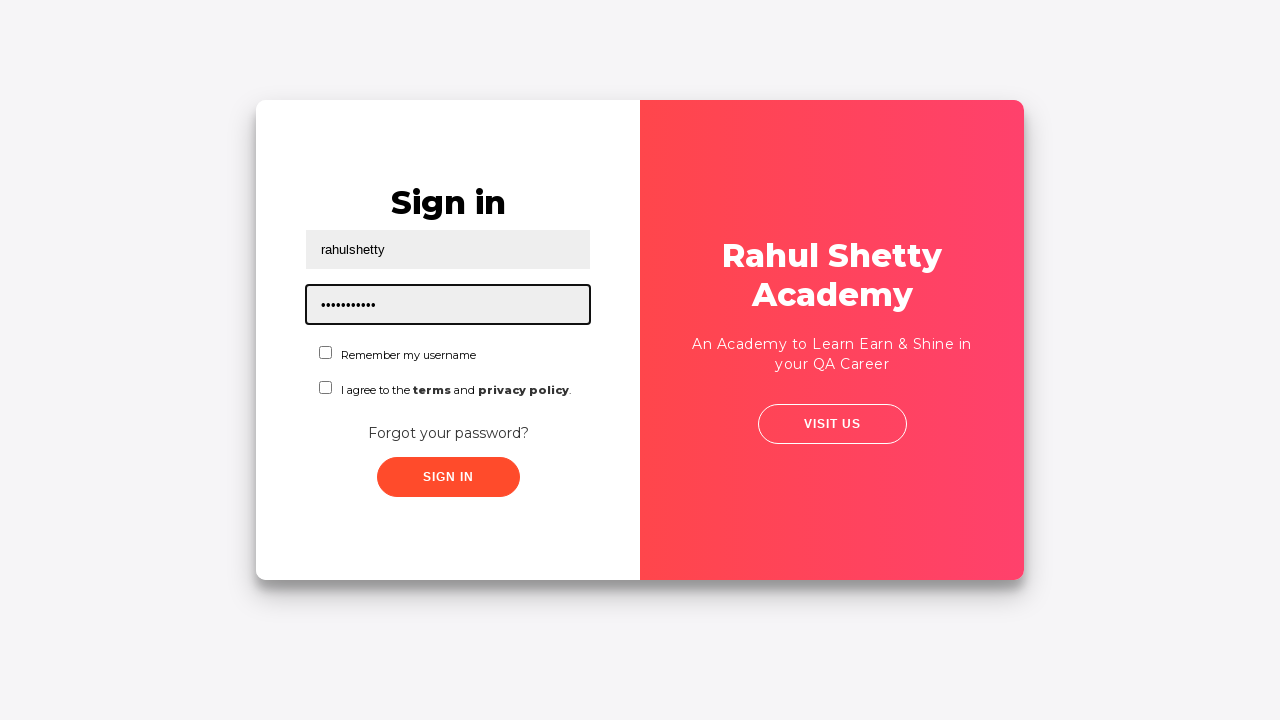

Clicked submit button to attempt login at (448, 477) on [type="submit"]
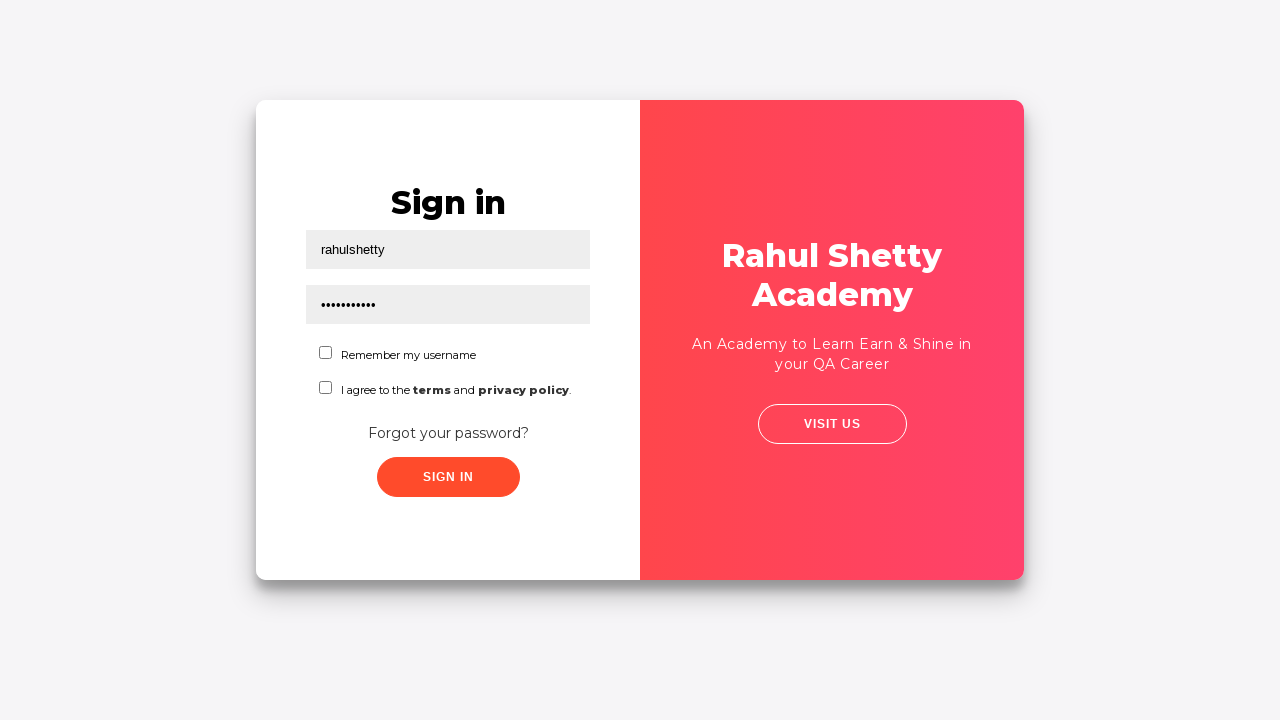

Retrieved error message from page
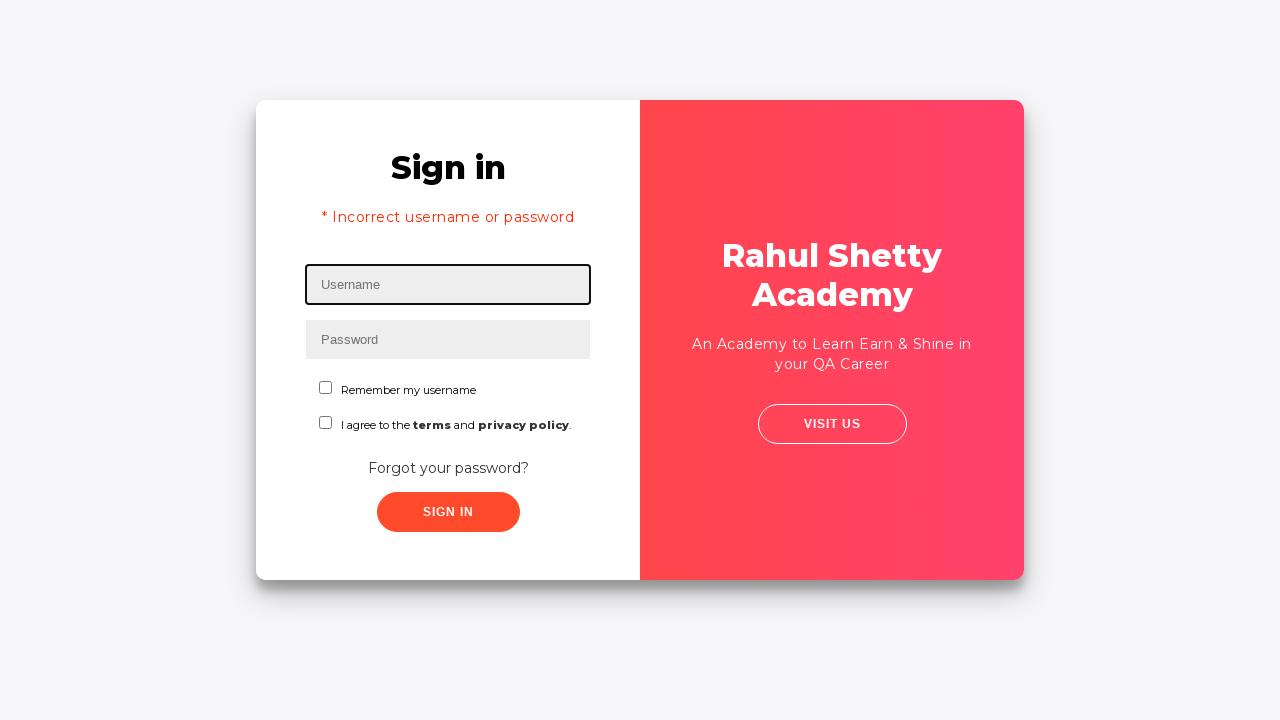

Verified error message contains 'Incorrect username or password'
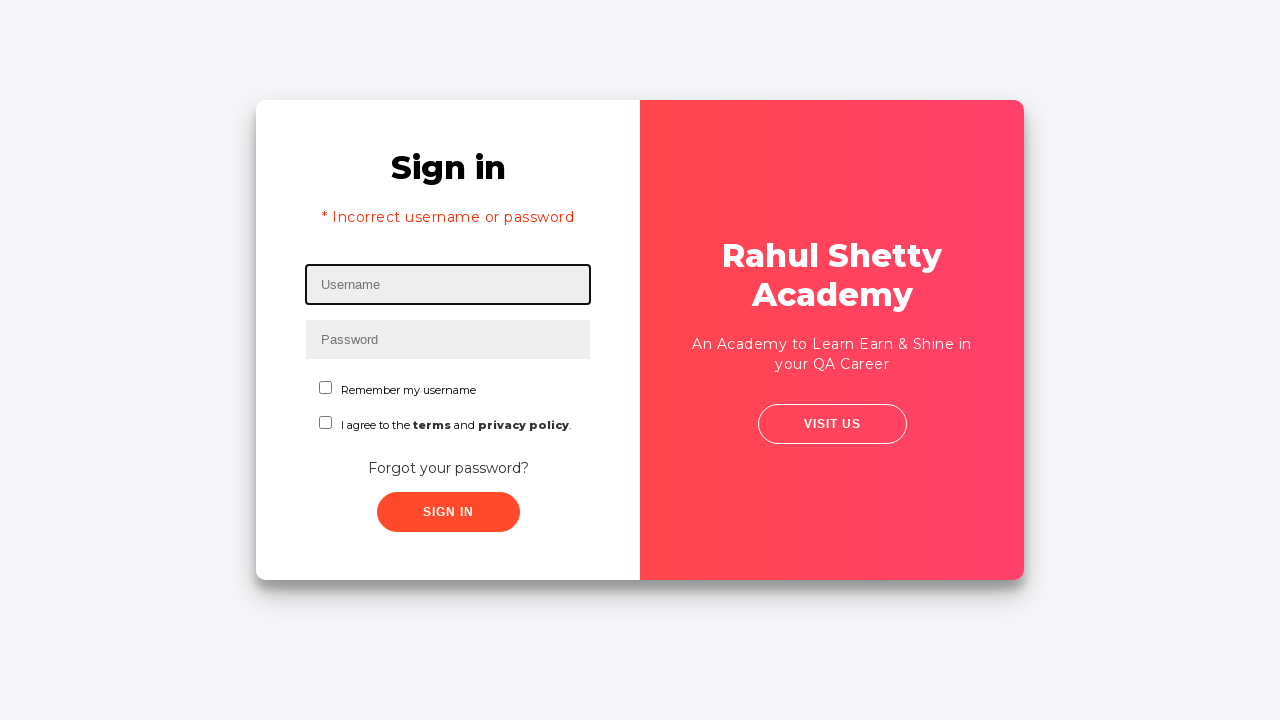

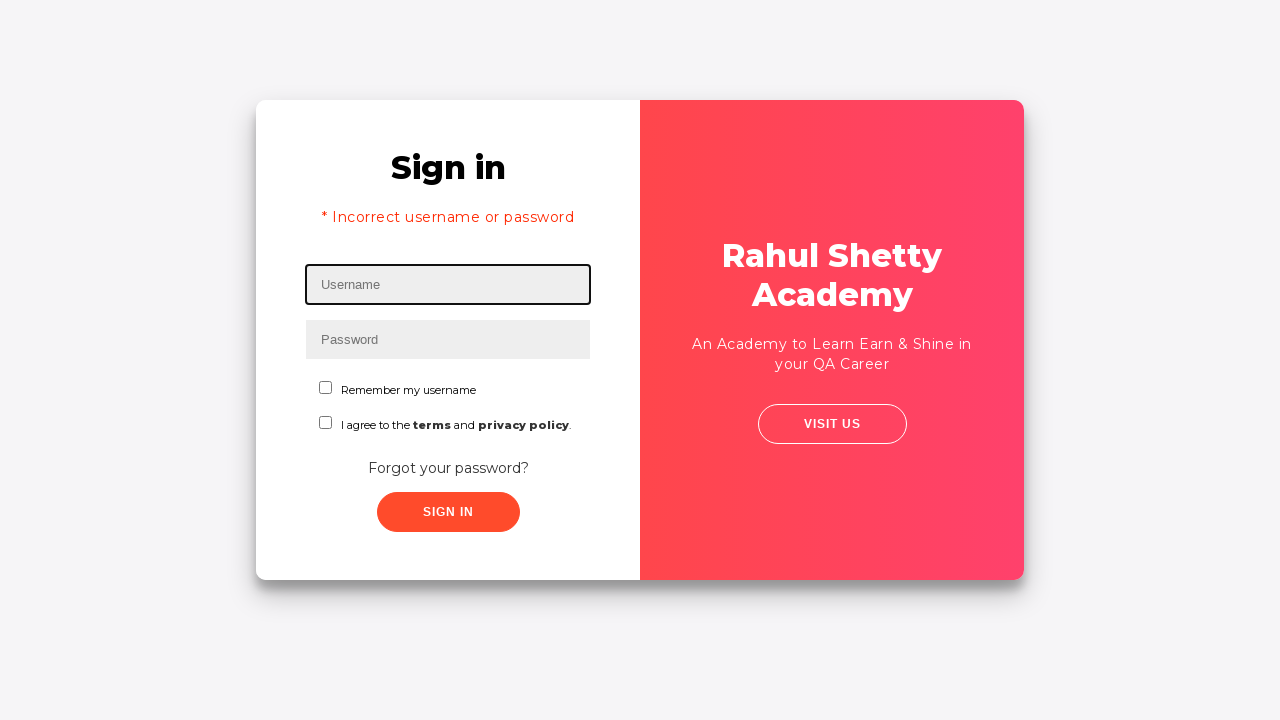